Tests clicking a button that has a dynamic ID which changes on each page load.

Starting URL: http://uitestingplayground.com/dynamicid

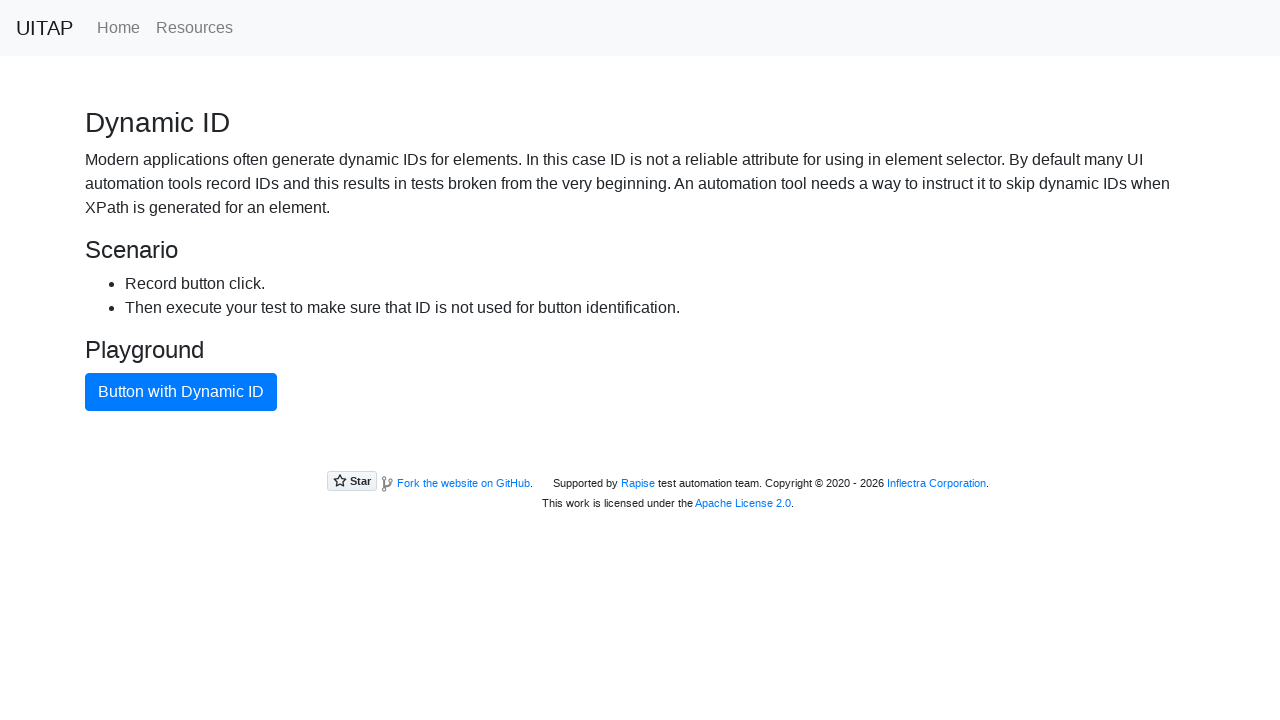

Clicked button with dynamic ID using class selector at (181, 392) on button.btn.btn-primary
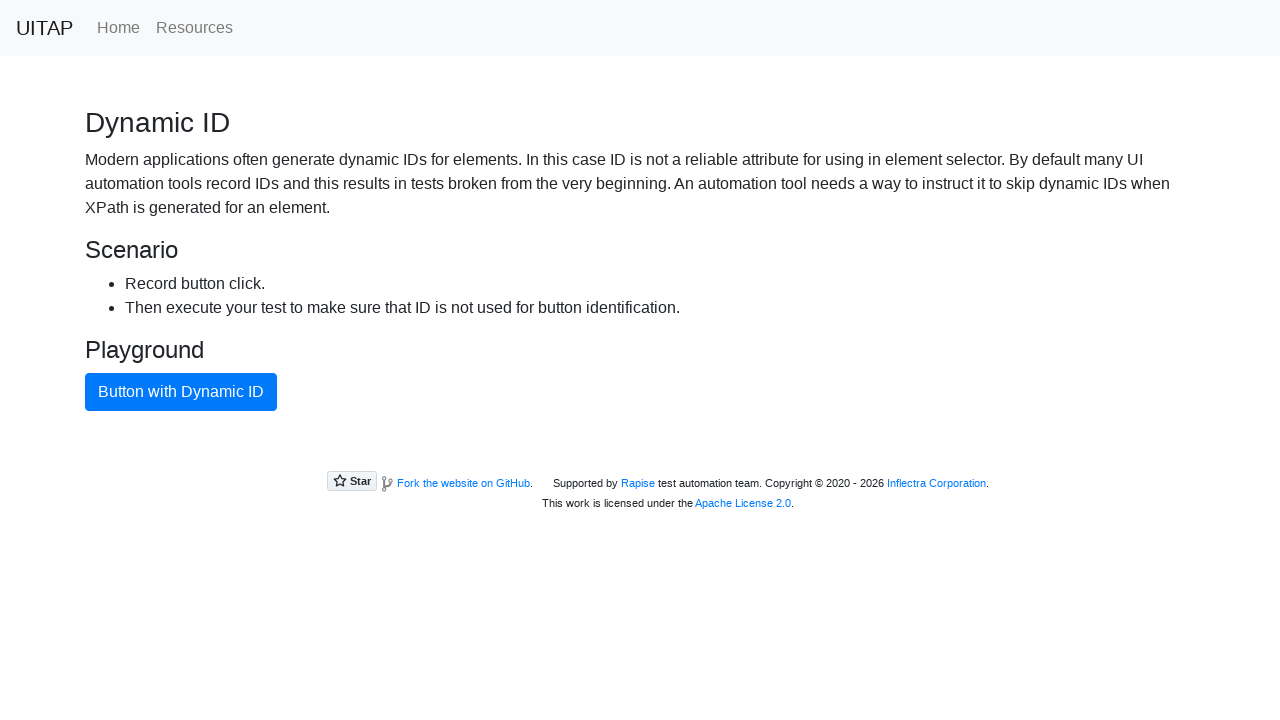

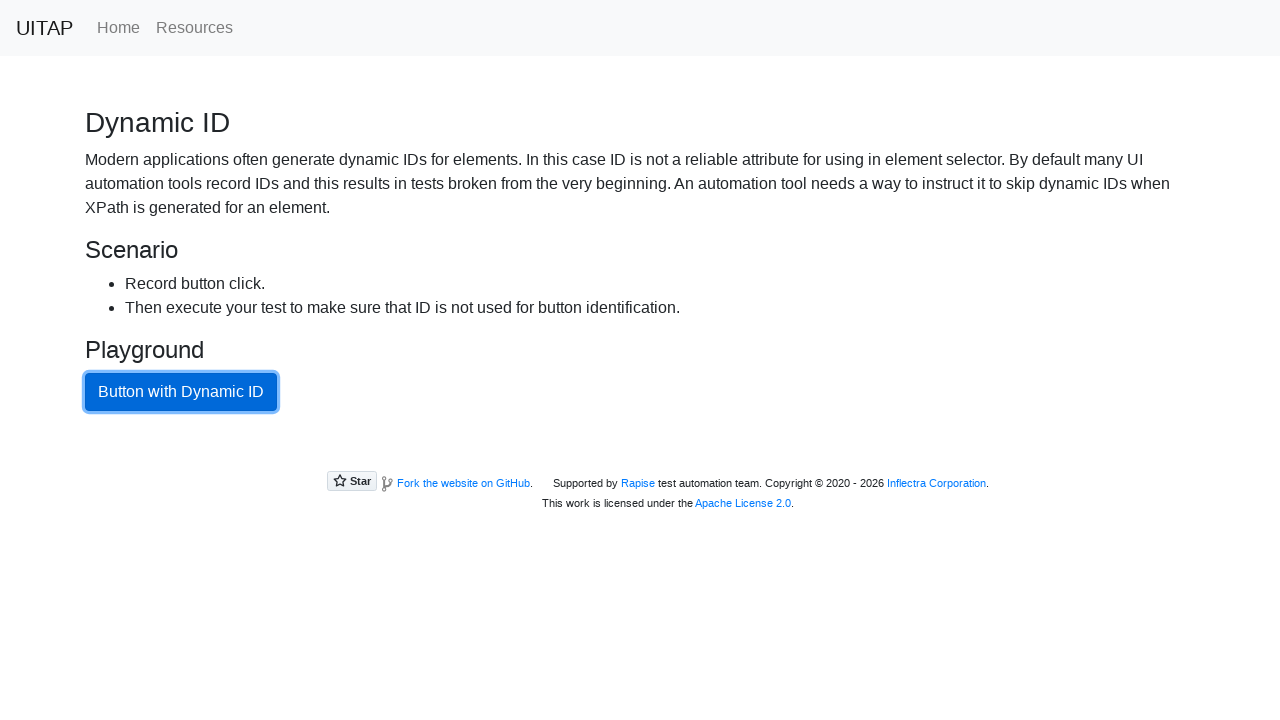